Tests file upload functionality on the jQuery File Upload demo page by selecting a file and clicking the start upload button

Starting URL: https://blueimp.github.io/jQuery-File-Upload/

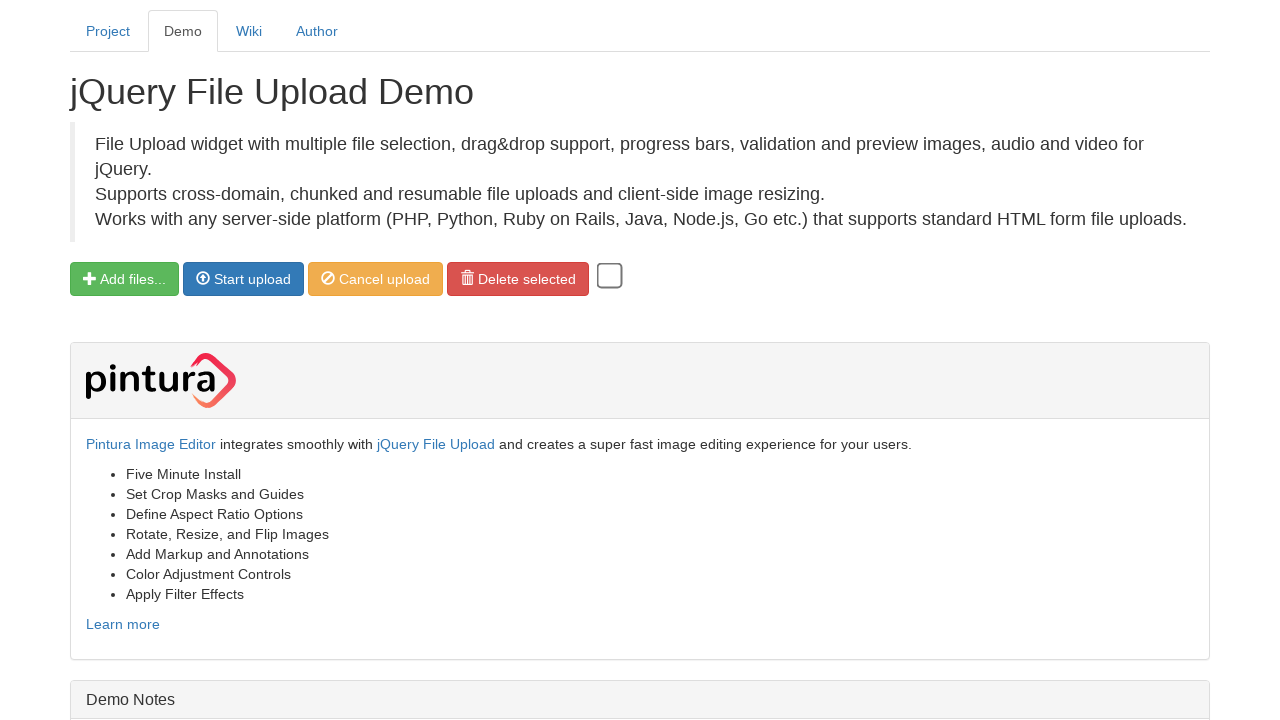

Created temporary PNG test file for upload
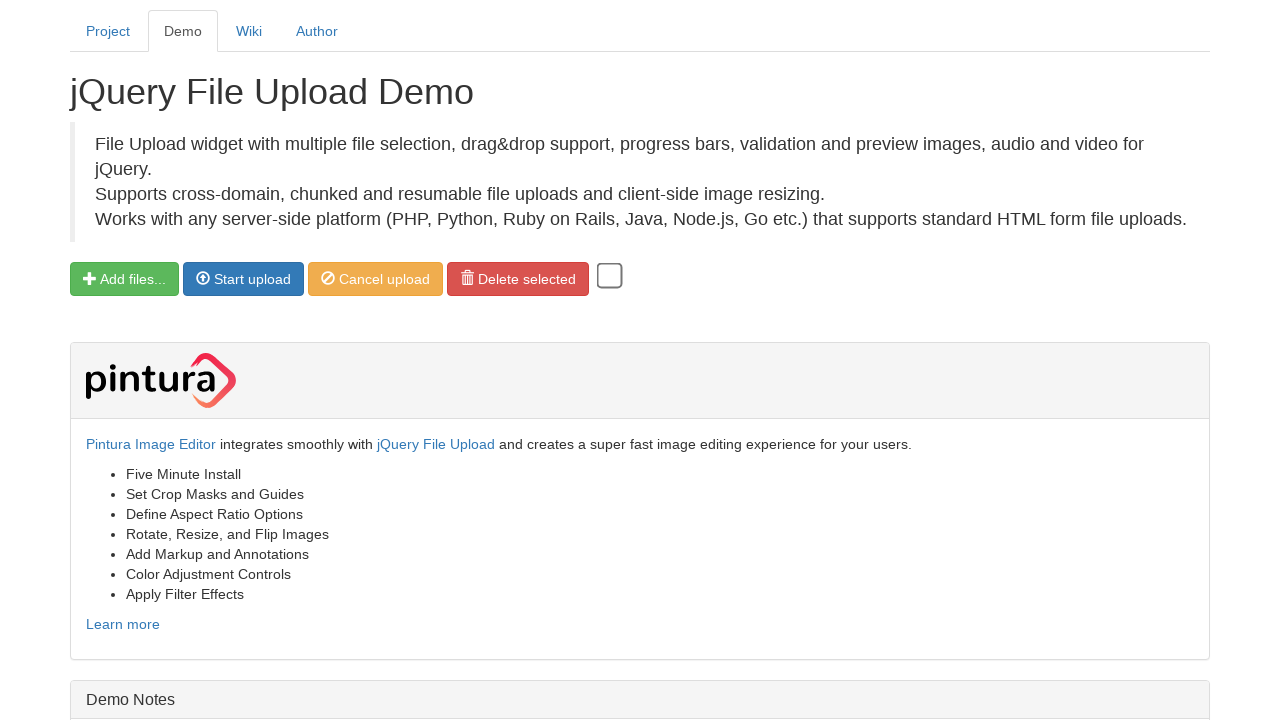

Selected test file for upload using file input element
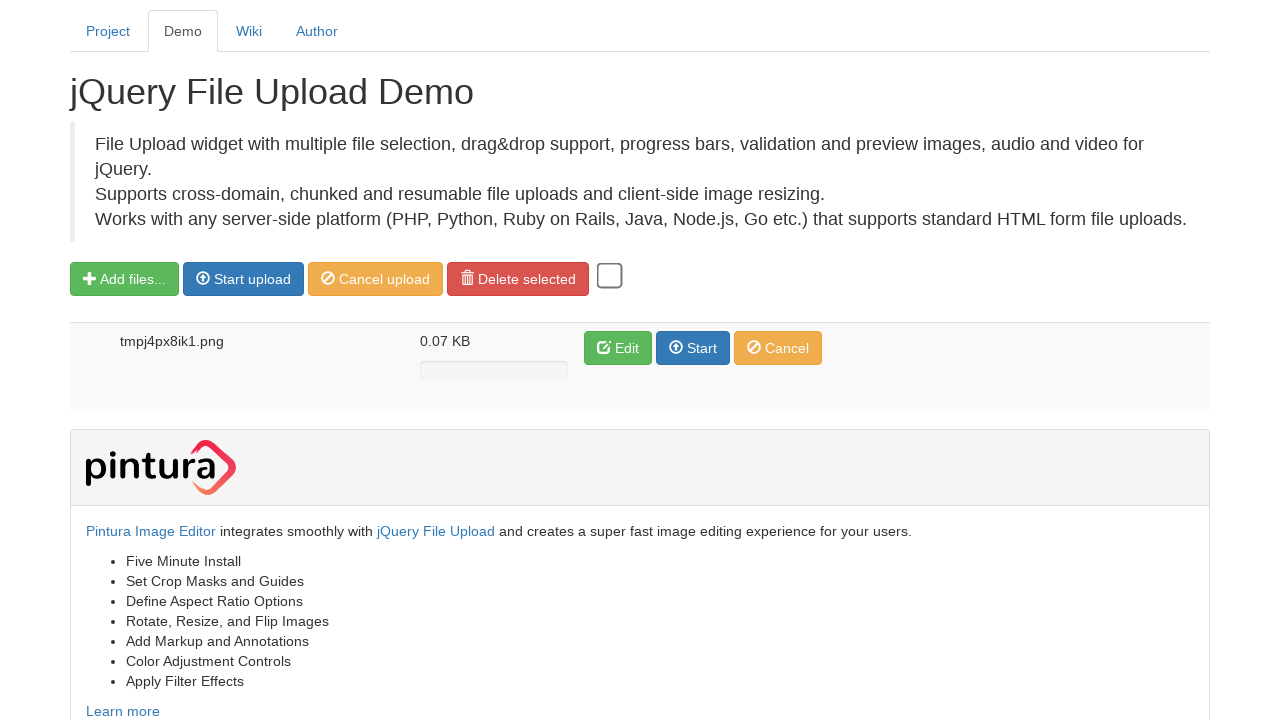

Clicked 'Start upload' button to initiate file upload at (252, 279) on xpath=//span[text()='Start upload']
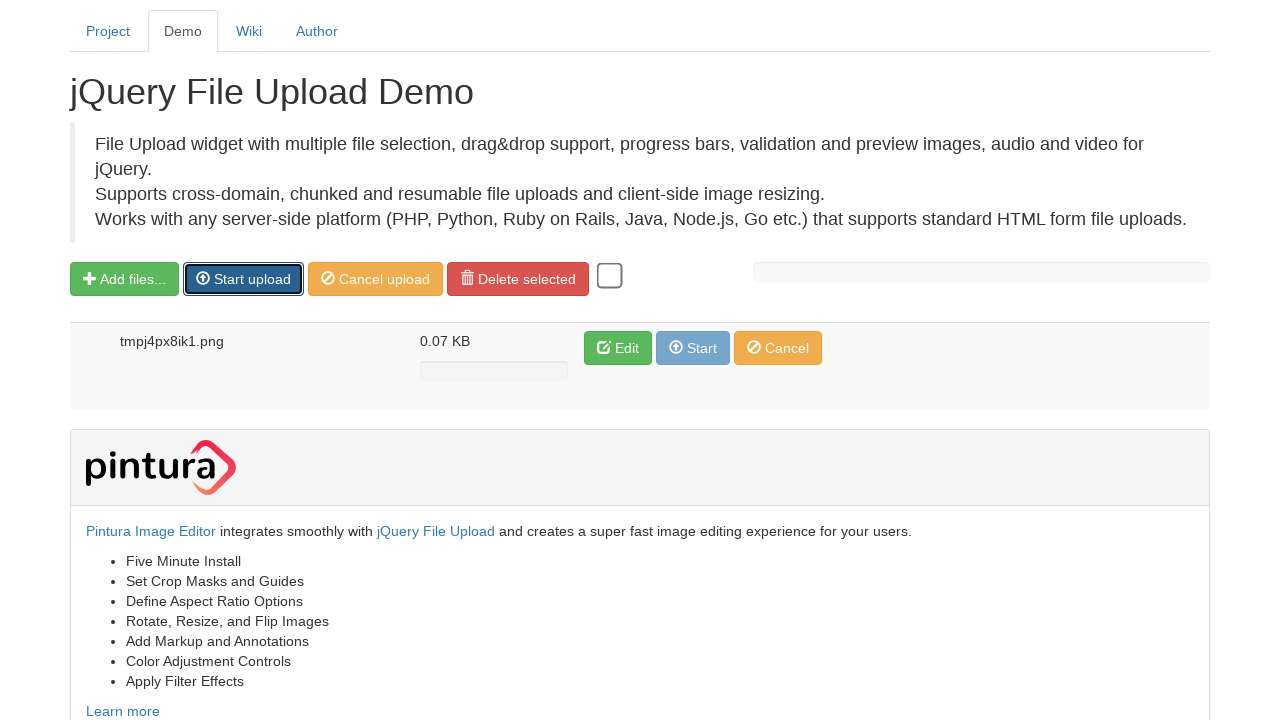

Waited 2 seconds for upload processing to complete
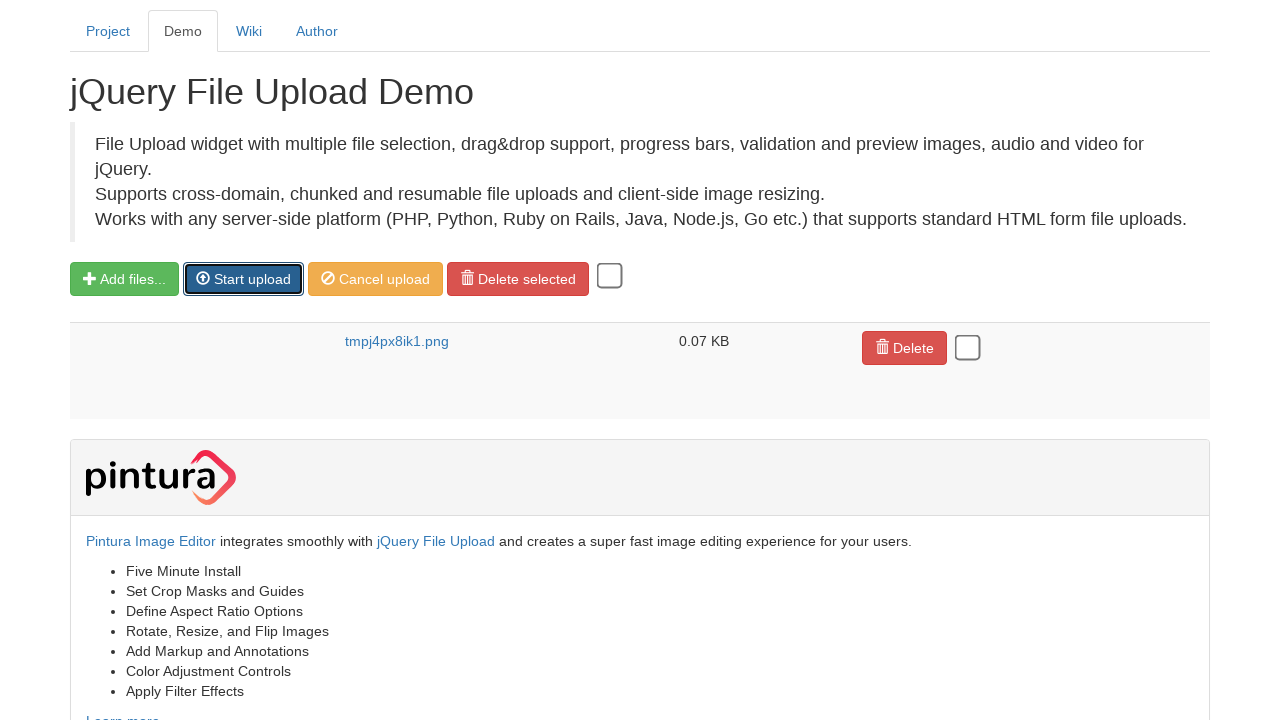

Deleted temporary test file from system
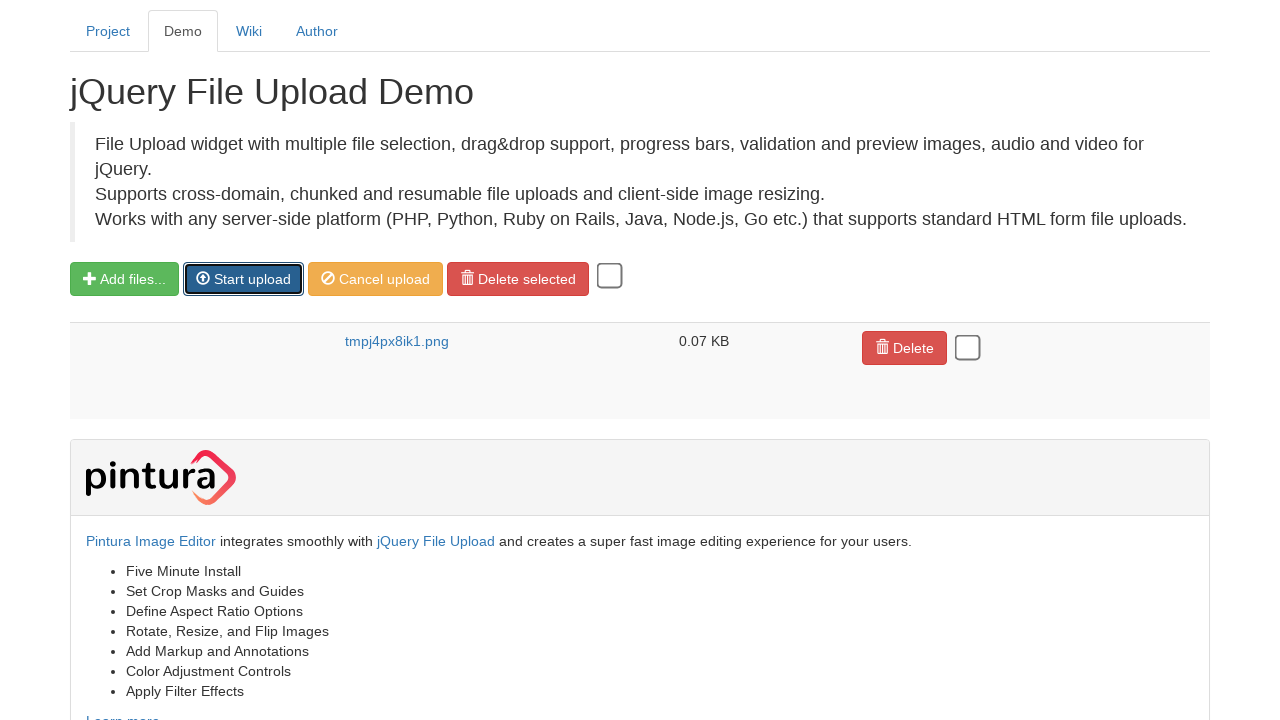

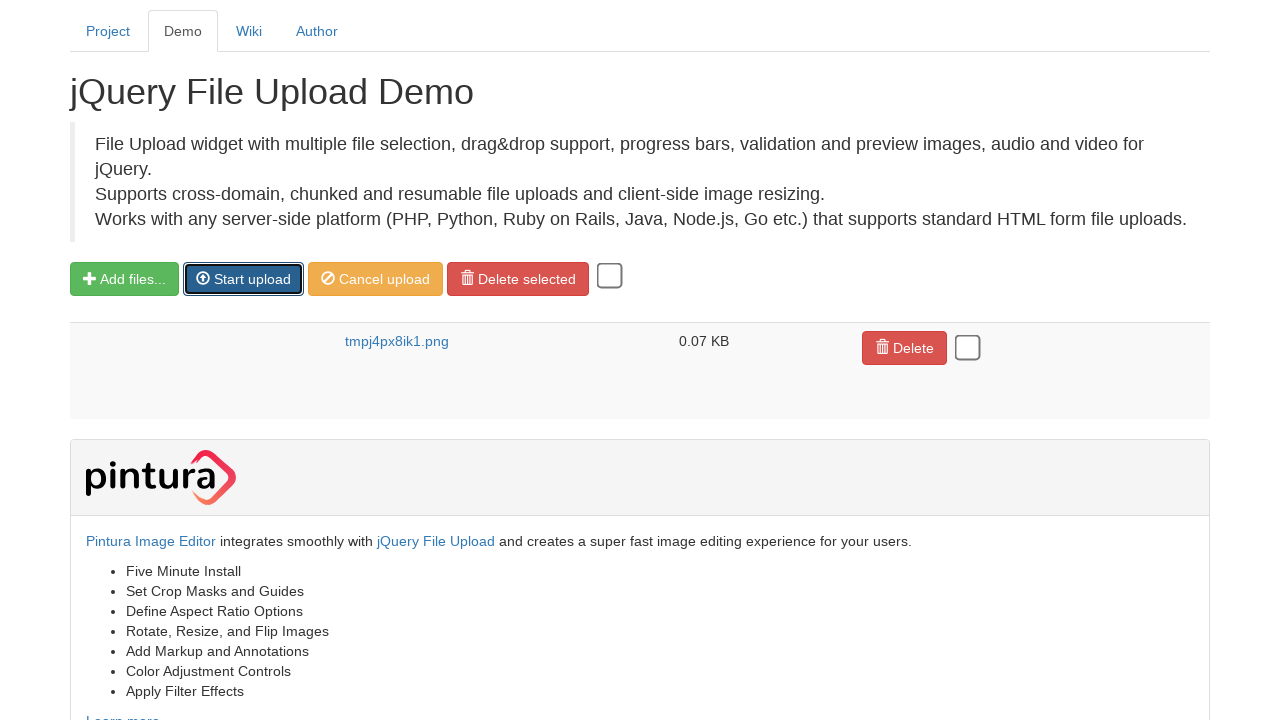